Tests basic element interactions including clicking a checkbox, filling an email input field with text, and clearing the input field

Starting URL: https://www.selenium.dev/selenium/web/inputs.html

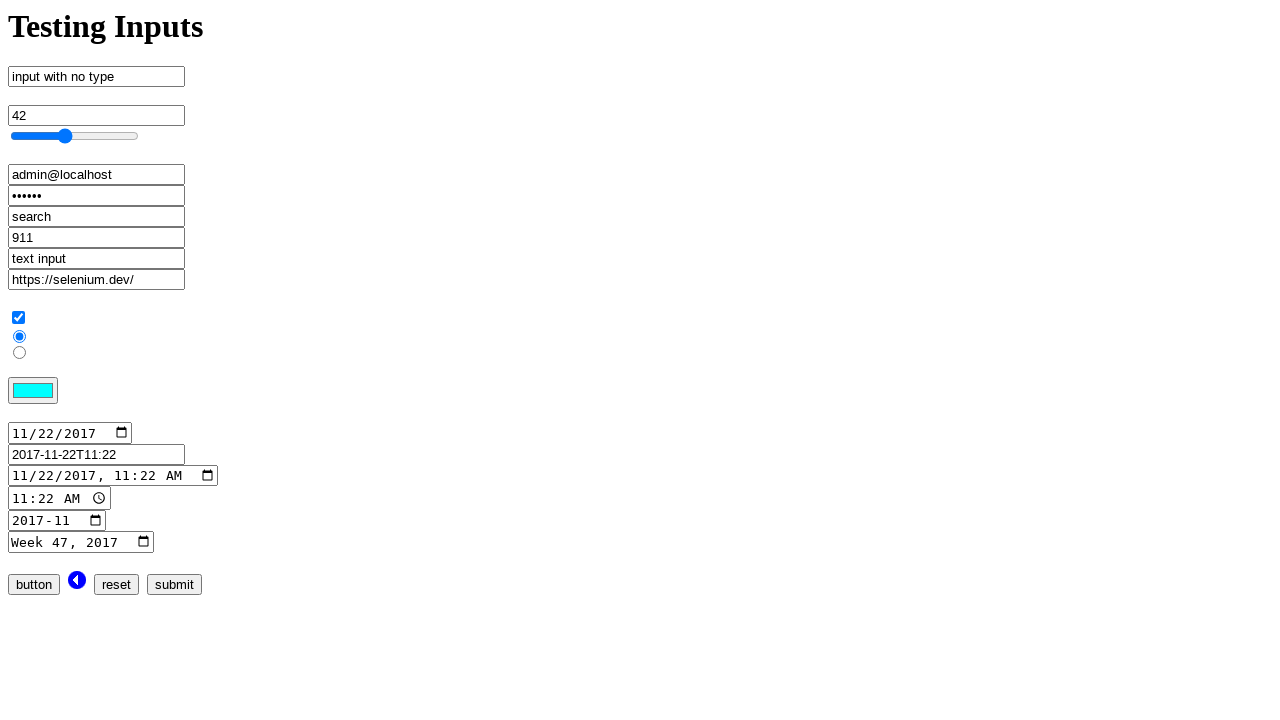

Clicked checkbox input at (18, 318) on input[name='checkbox_input']
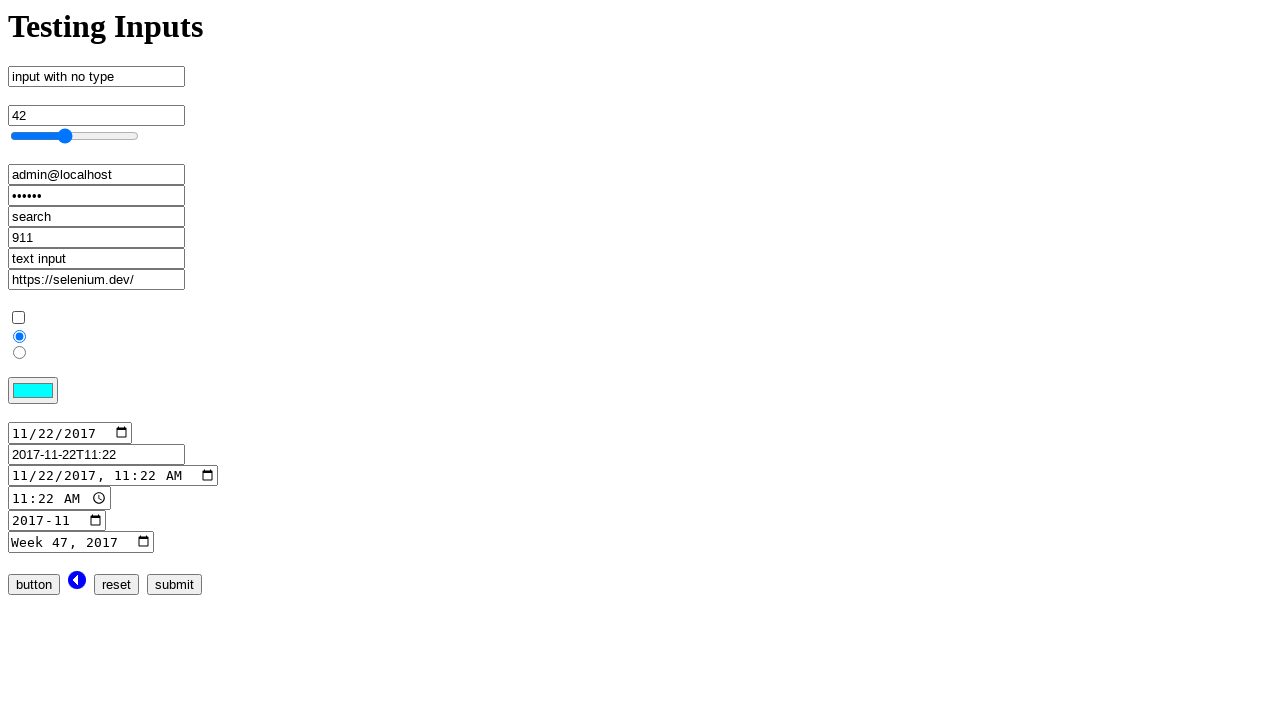

Cleared email input field on input[name='email_input']
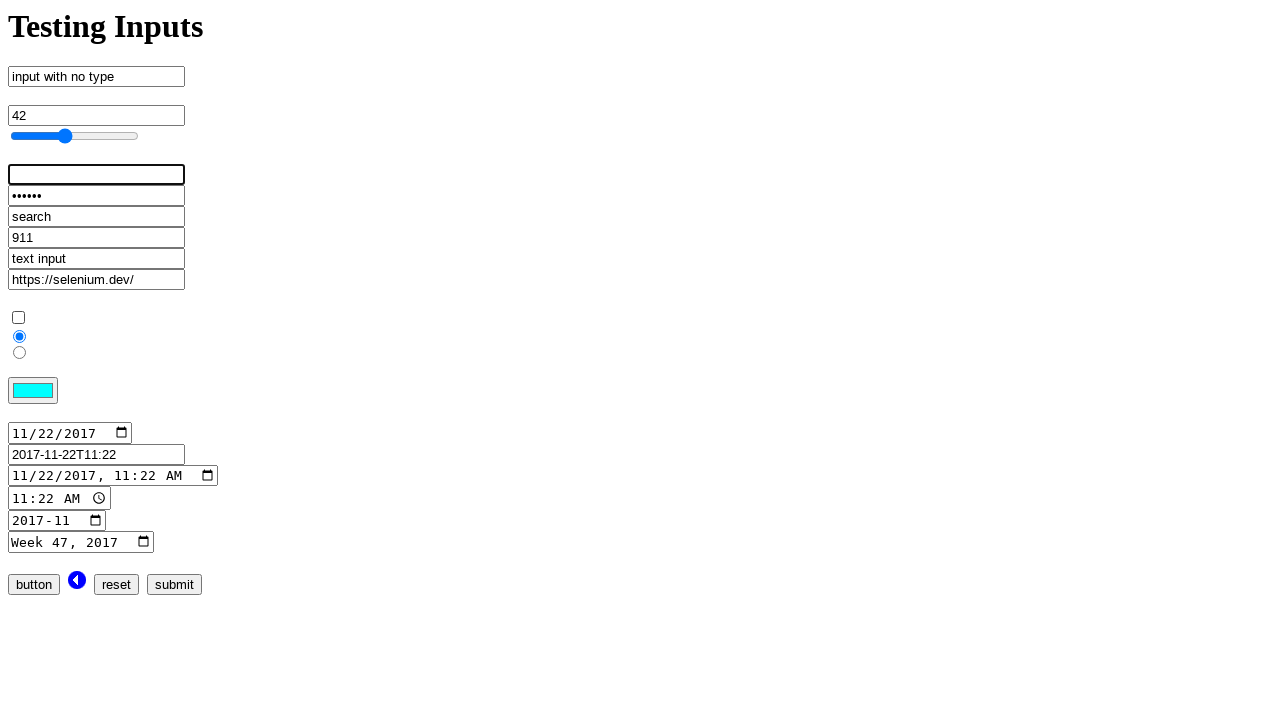

Filled email input field with 'admin@localhost.dev' on input[name='email_input']
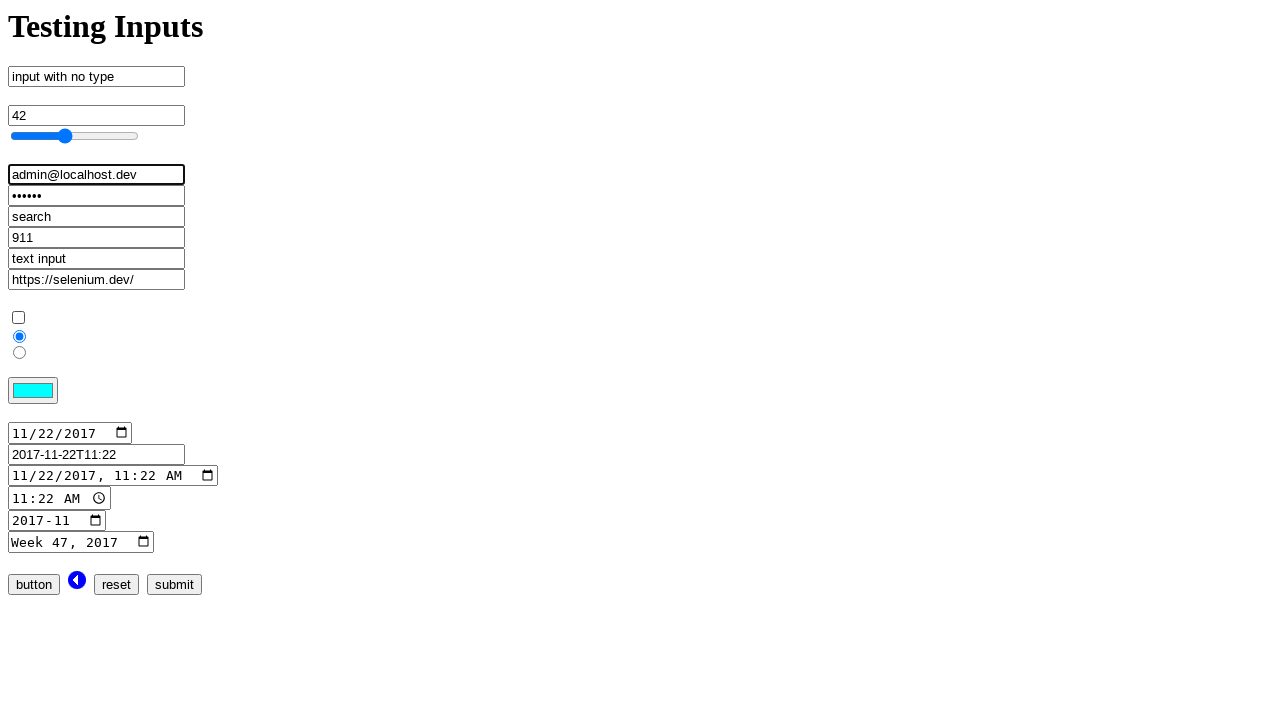

Cleared email input field again on input[name='email_input']
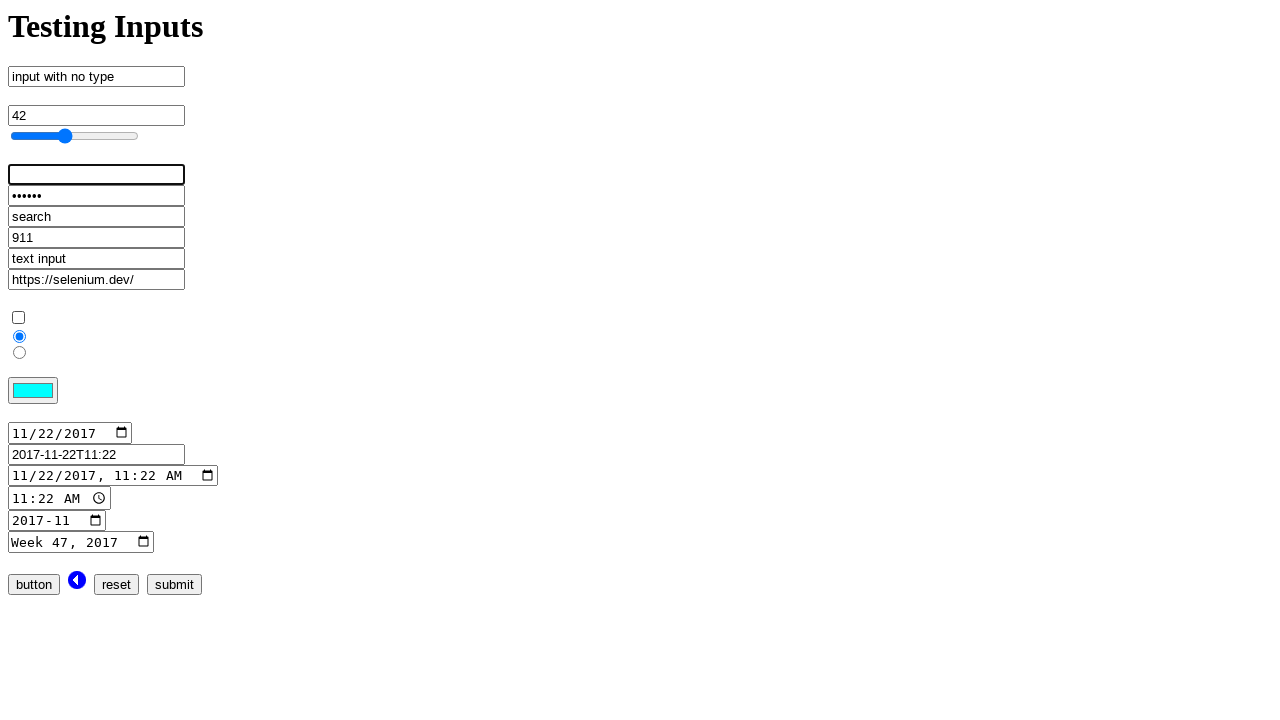

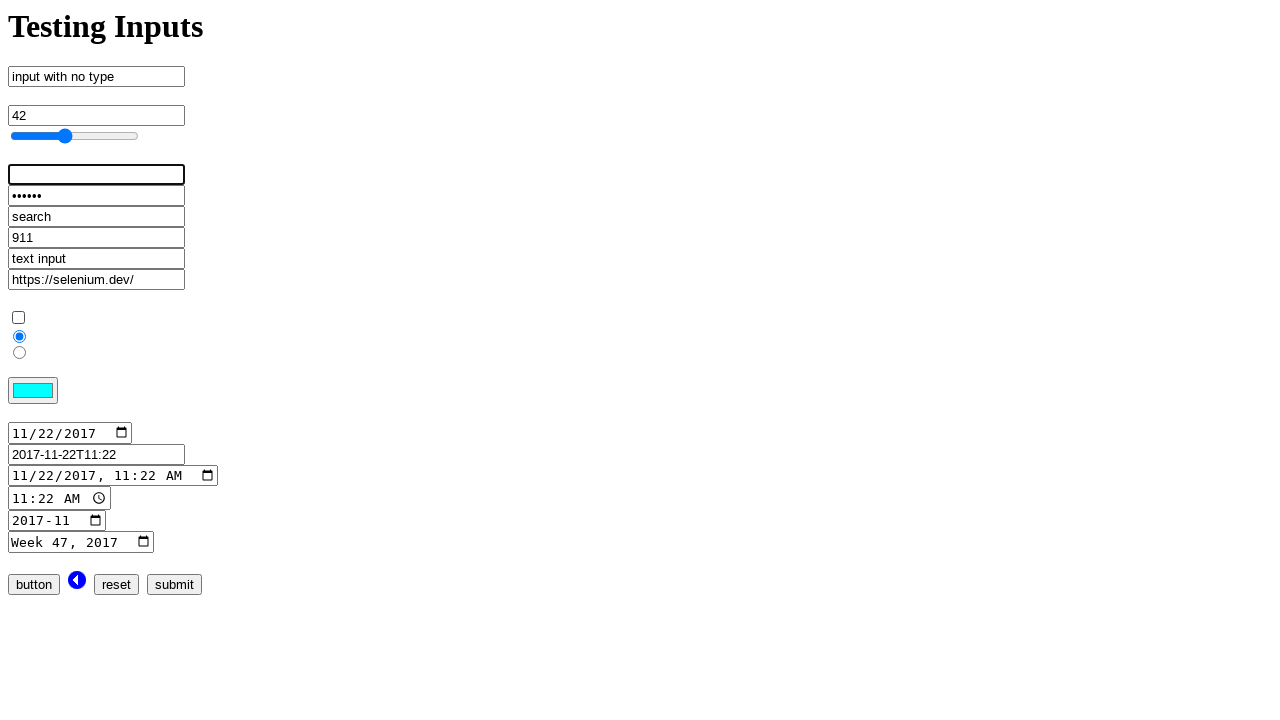